Tests context menu functionality by right-clicking on a button, selecting an option from the context menu, and handling the resulting alert

Starting URL: http://swisnl.github.io/jQuery-contextMenu/demo/accesskeys.html

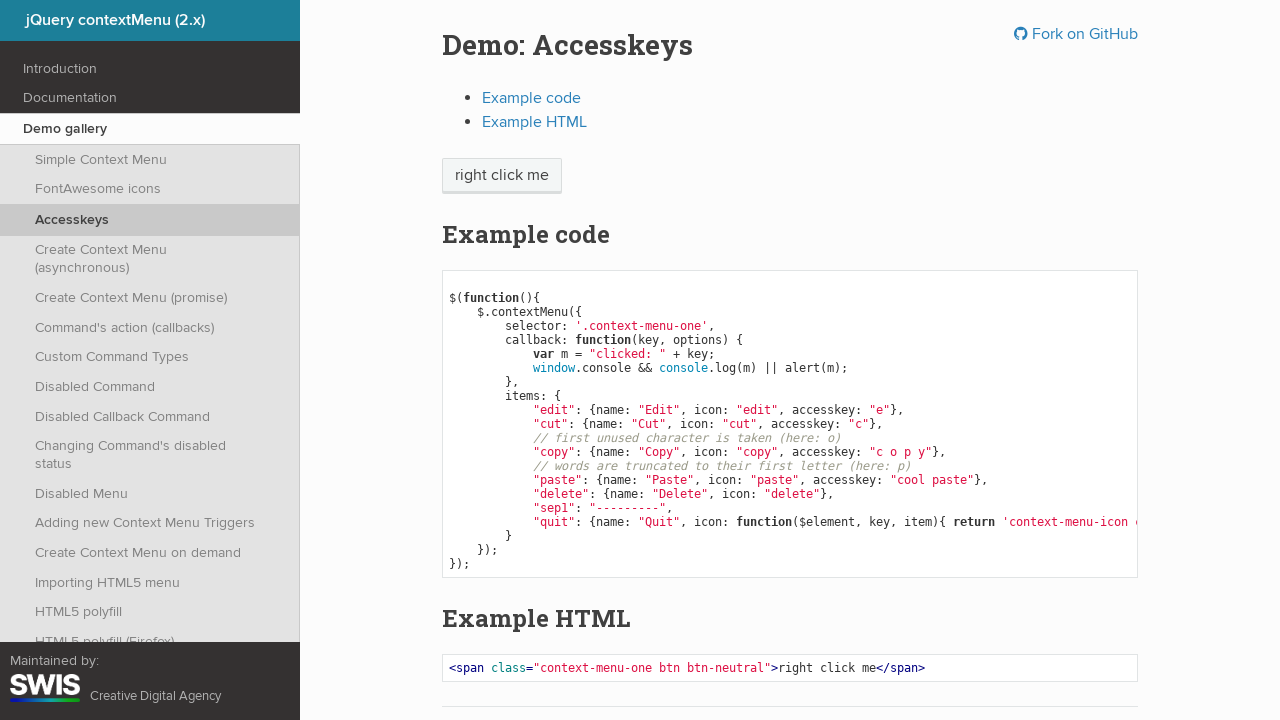

Located the context menu trigger button
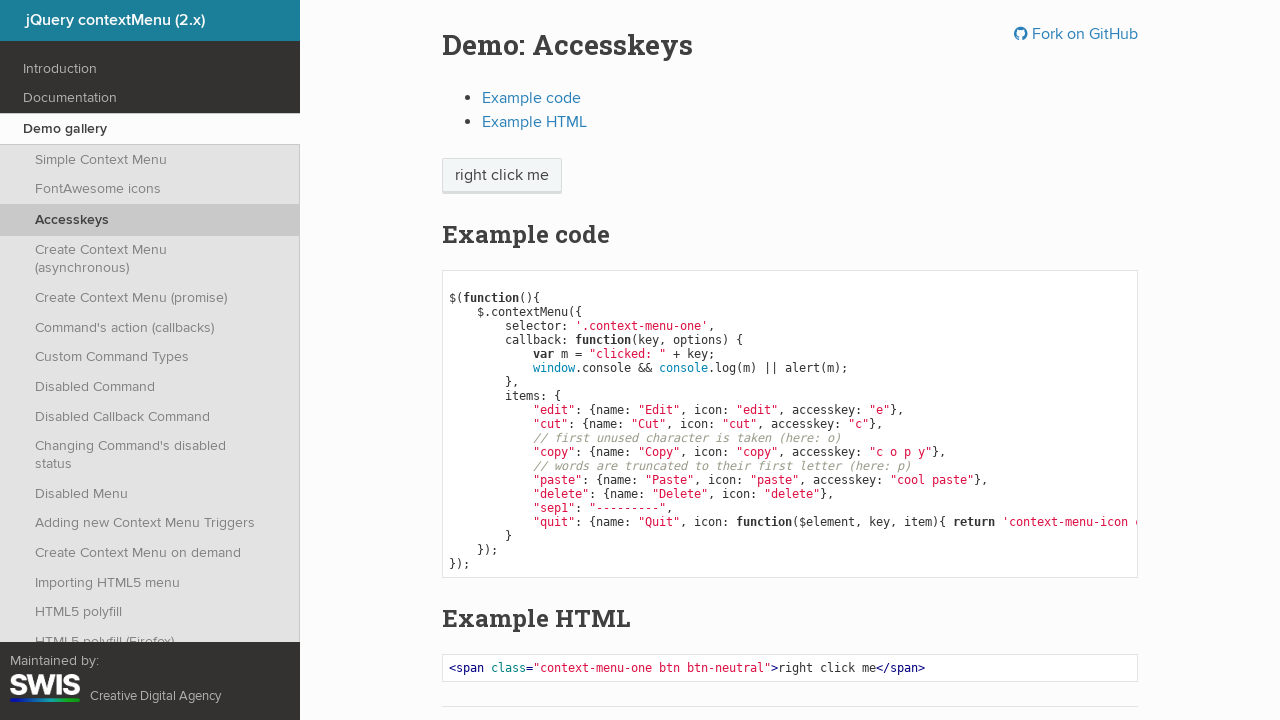

Right-clicked on the button to open context menu at (502, 176) on span.context-menu-one.btn.btn-neutral
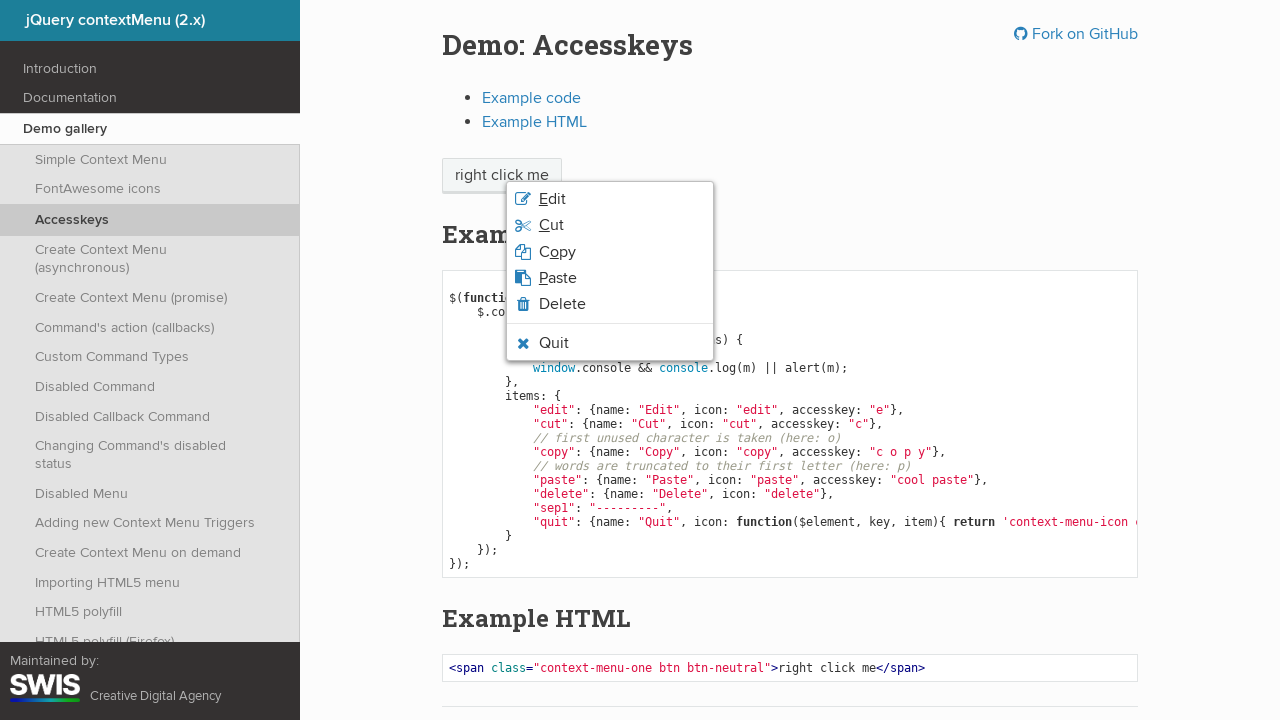

Clicked on Edit option from context menu at (610, 199) on li.context-menu-item.context-menu-icon.context-menu-icon-edit
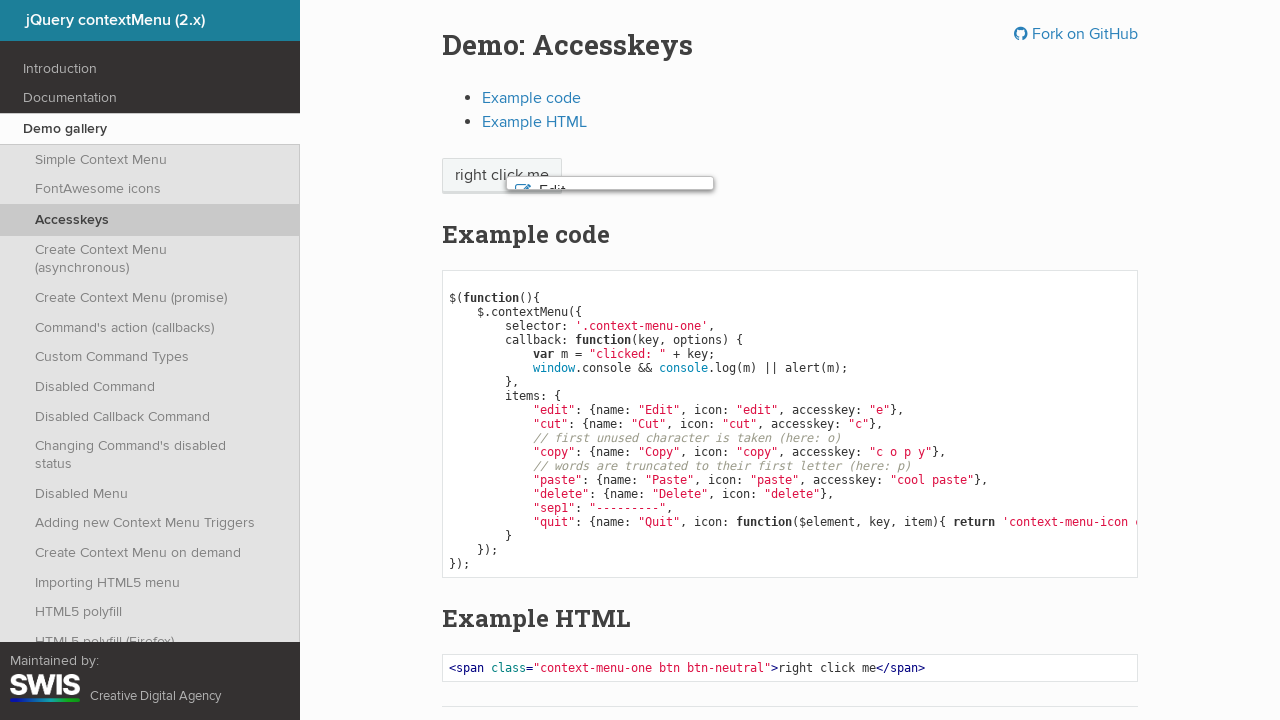

Set up alert dialog handler to dismiss dialogs
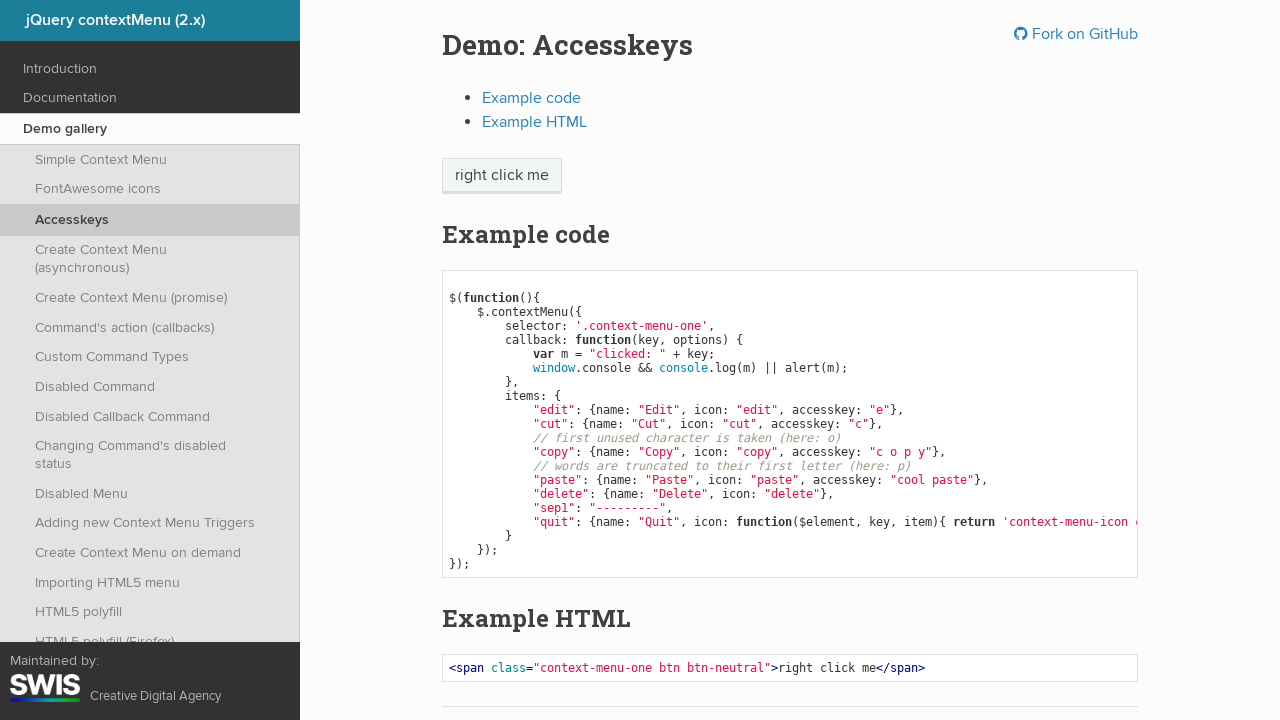

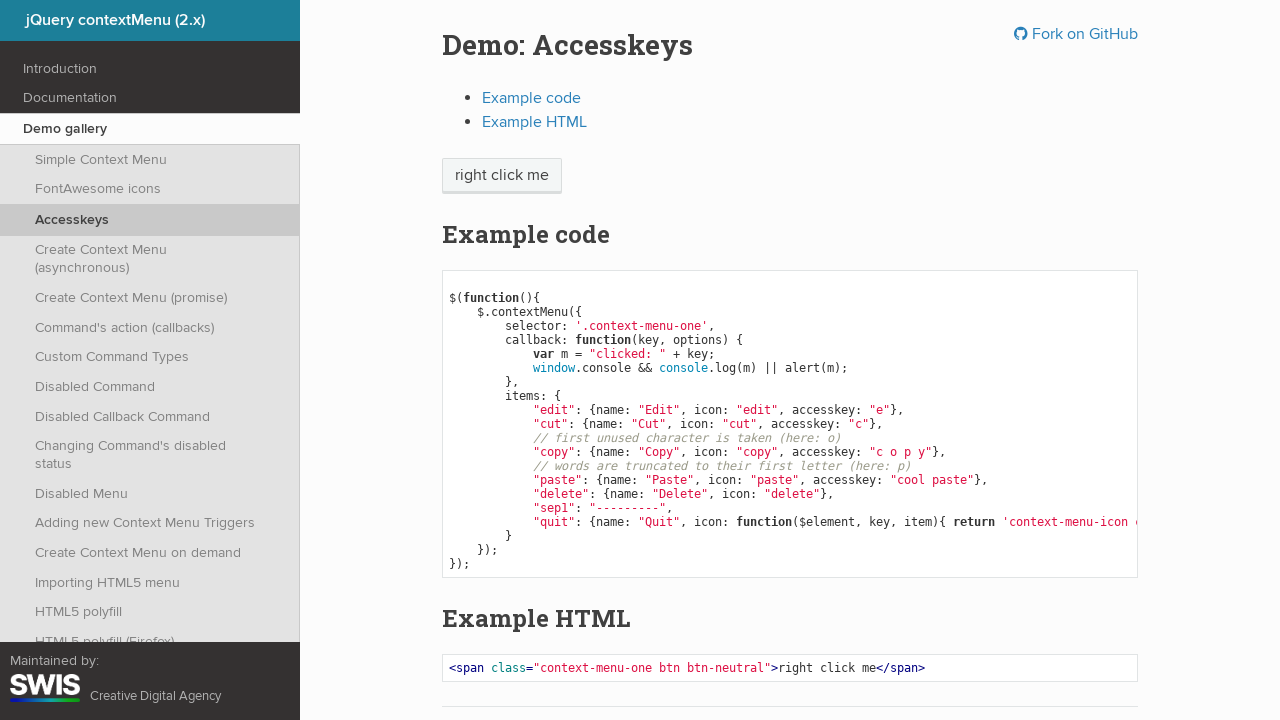